Tests locating and interacting with a button that has a dynamic ID on a UI testing playground page

Starting URL: http://uitestingplayground.com/dynamicid

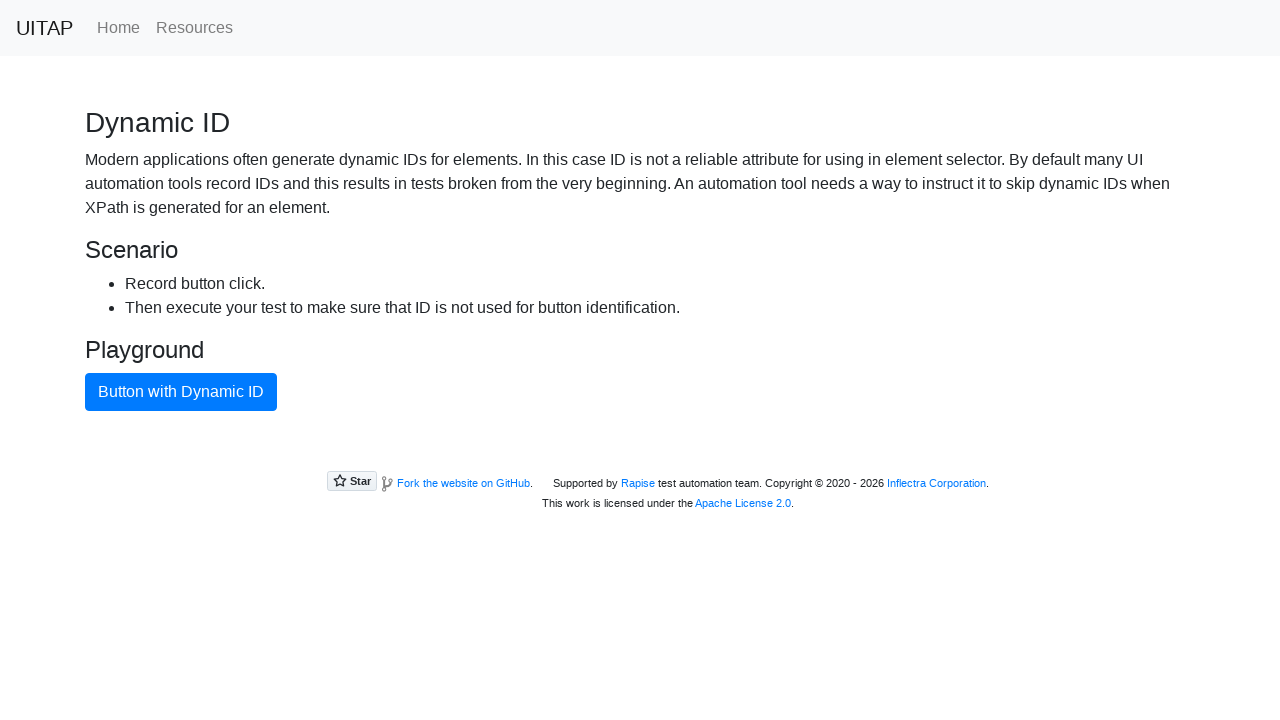

Navigated to dynamic ID test page
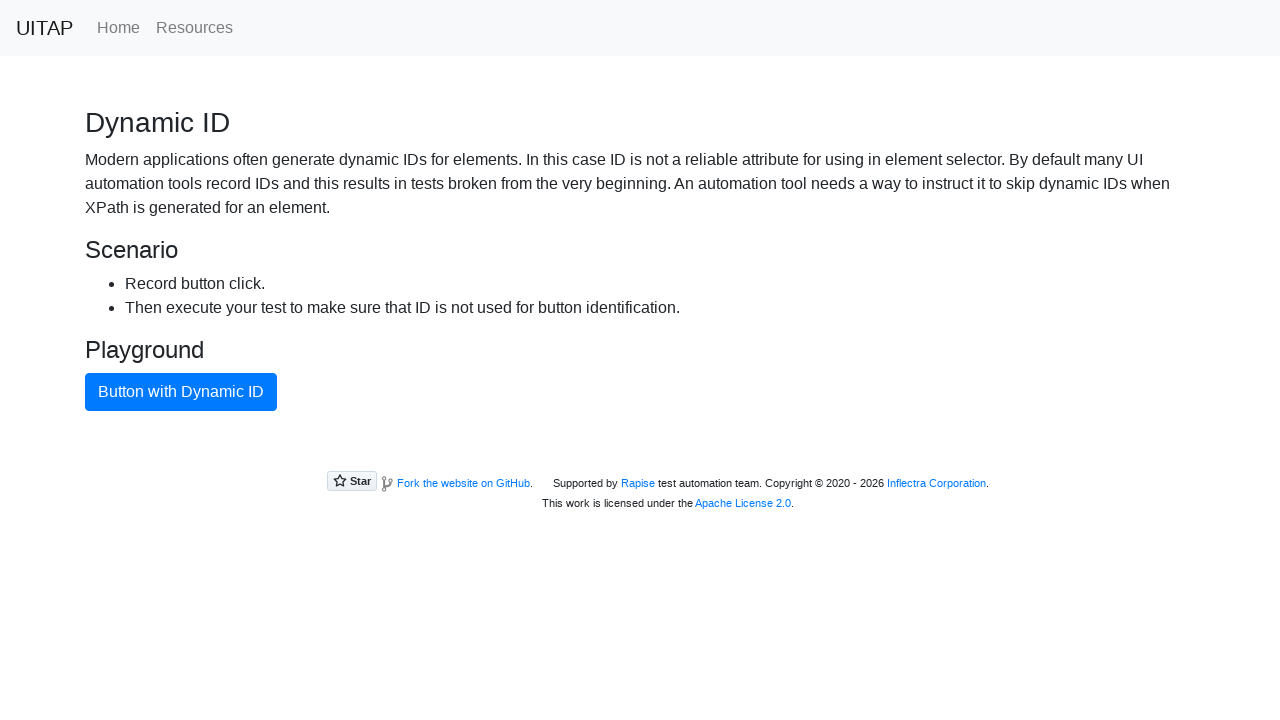

Clicked button with dynamic ID using text content at (181, 392) on xpath=//button[contains(text(), 'Button with Dynamic ID')]
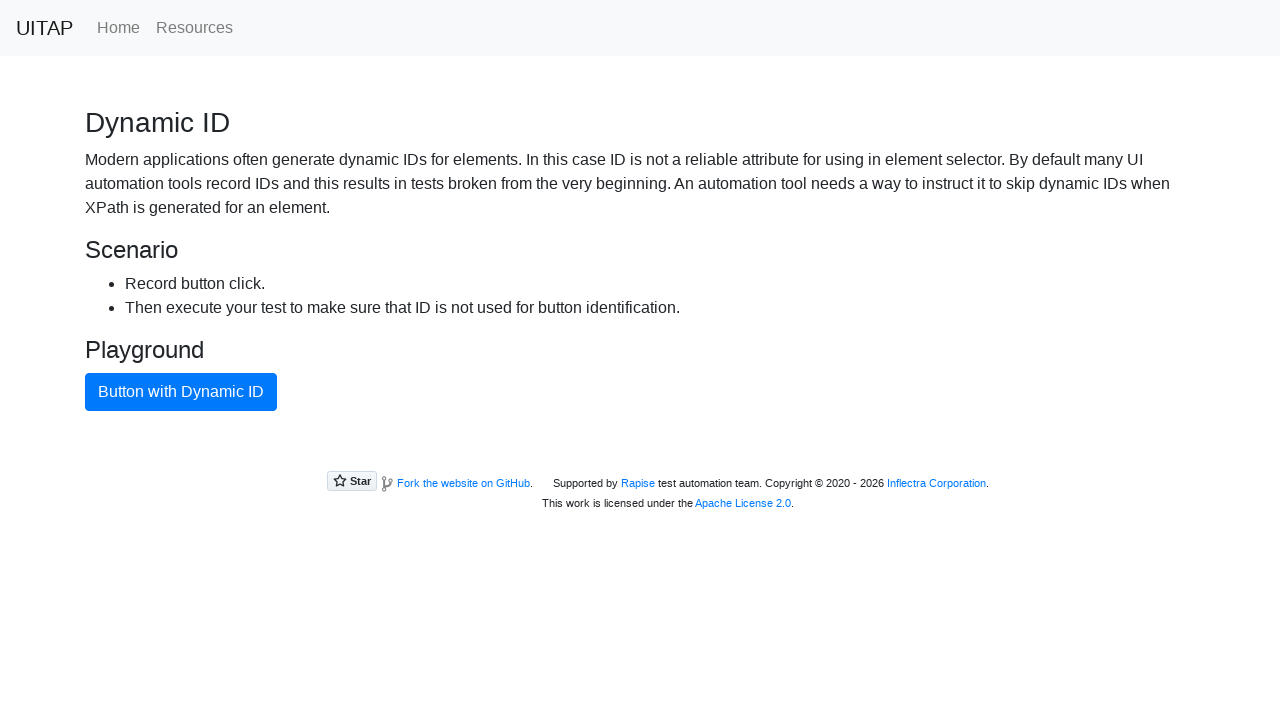

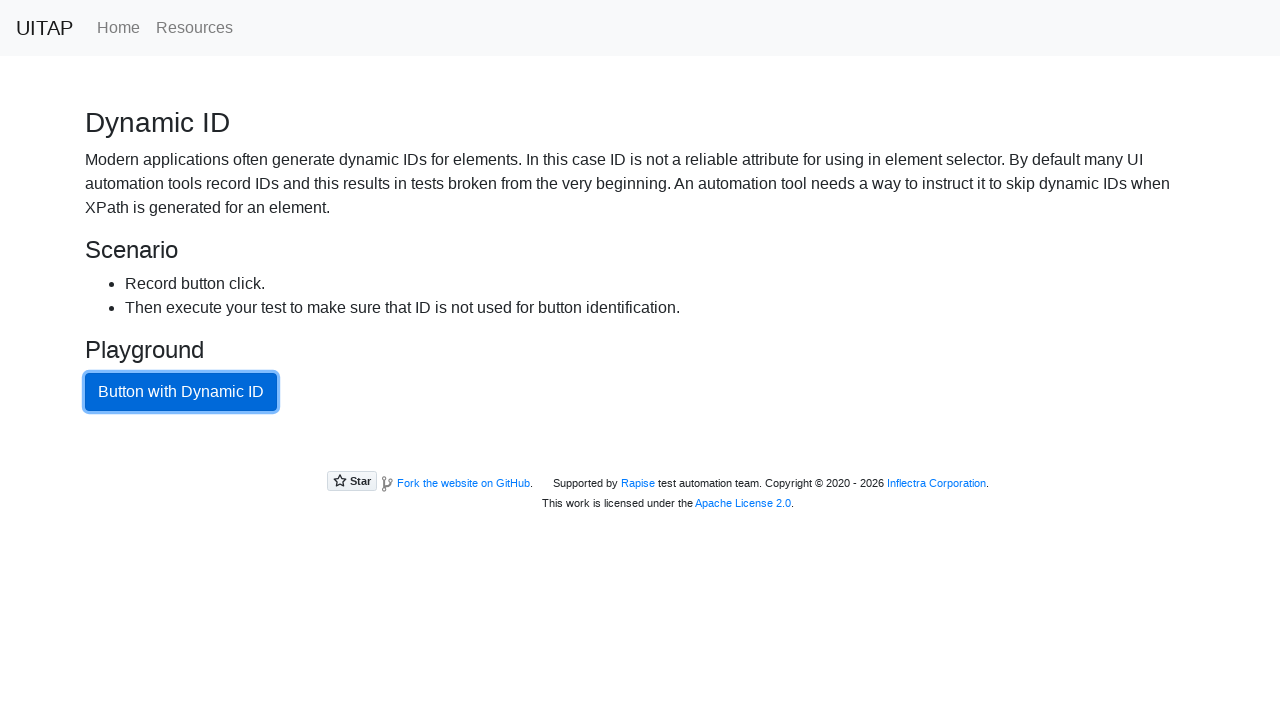